Tests sorting the "Due" column in ascending order by clicking the column header and verifying the values are sorted correctly

Starting URL: http://the-internet.herokuapp.com/tables

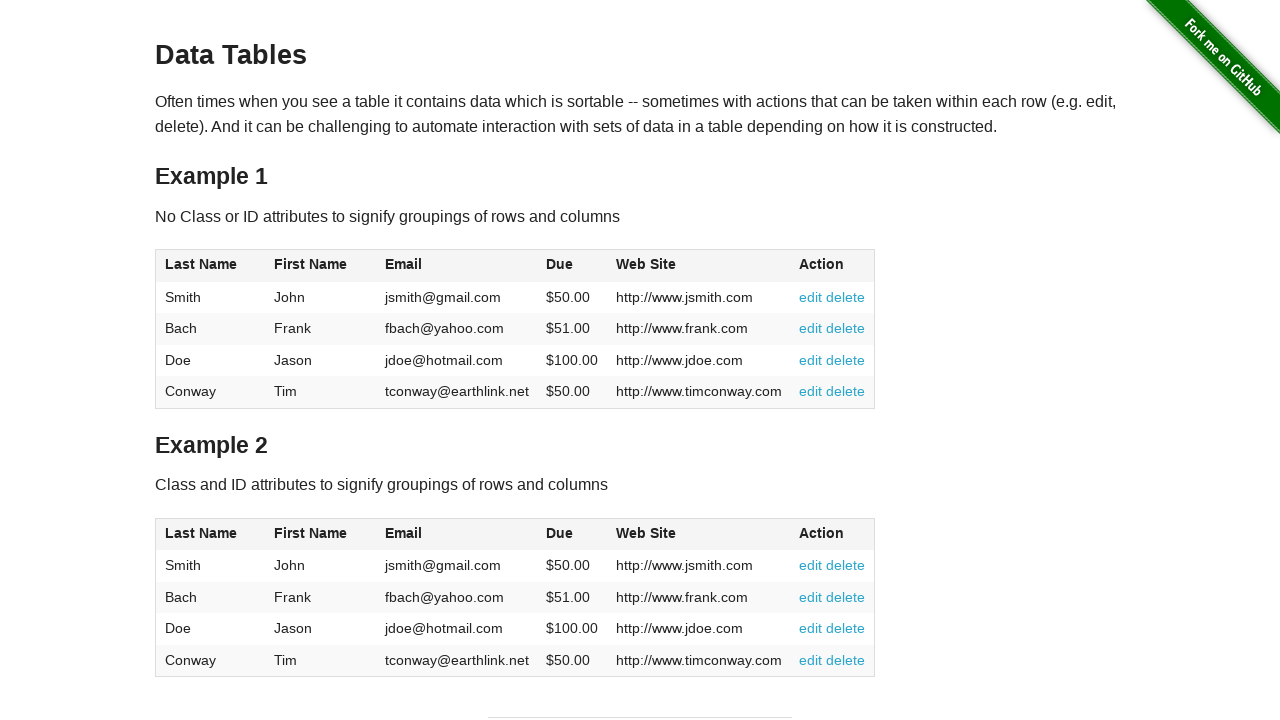

Clicked the Due column header (4th column) to sort ascending at (572, 266) on #table1 thead tr th:nth-of-type(4)
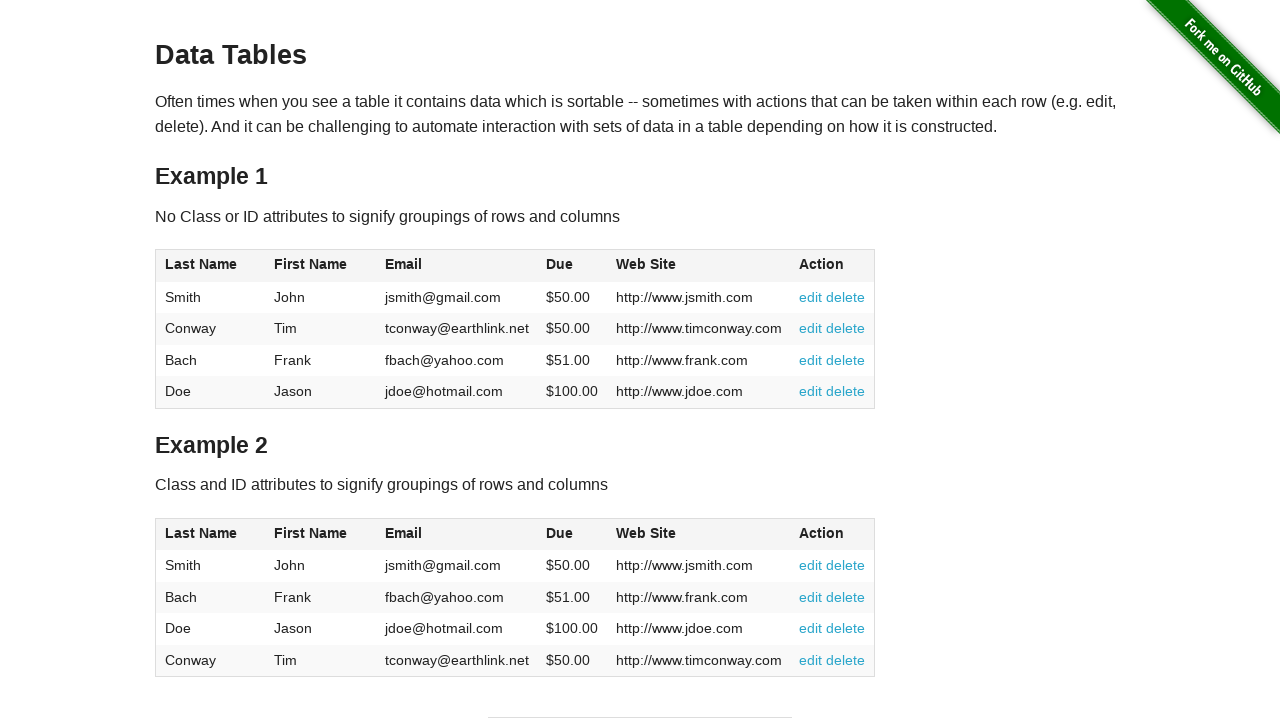

Waited for table to update after sorting by Due column
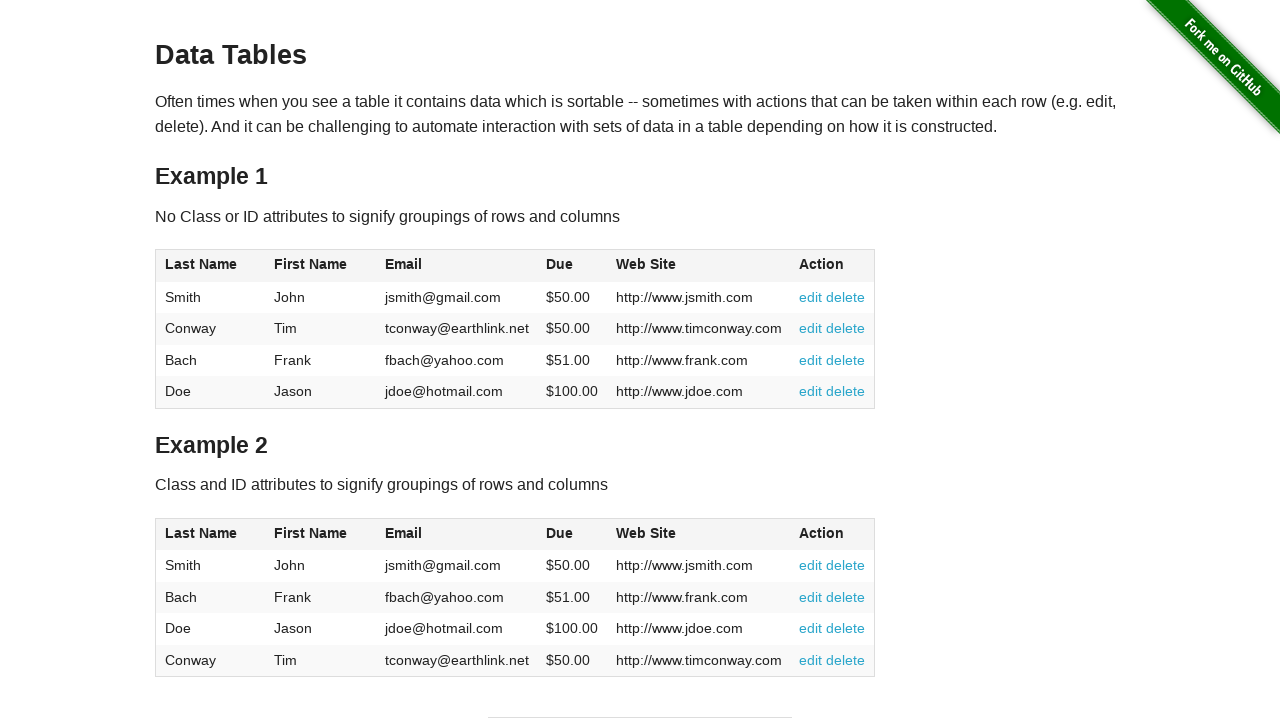

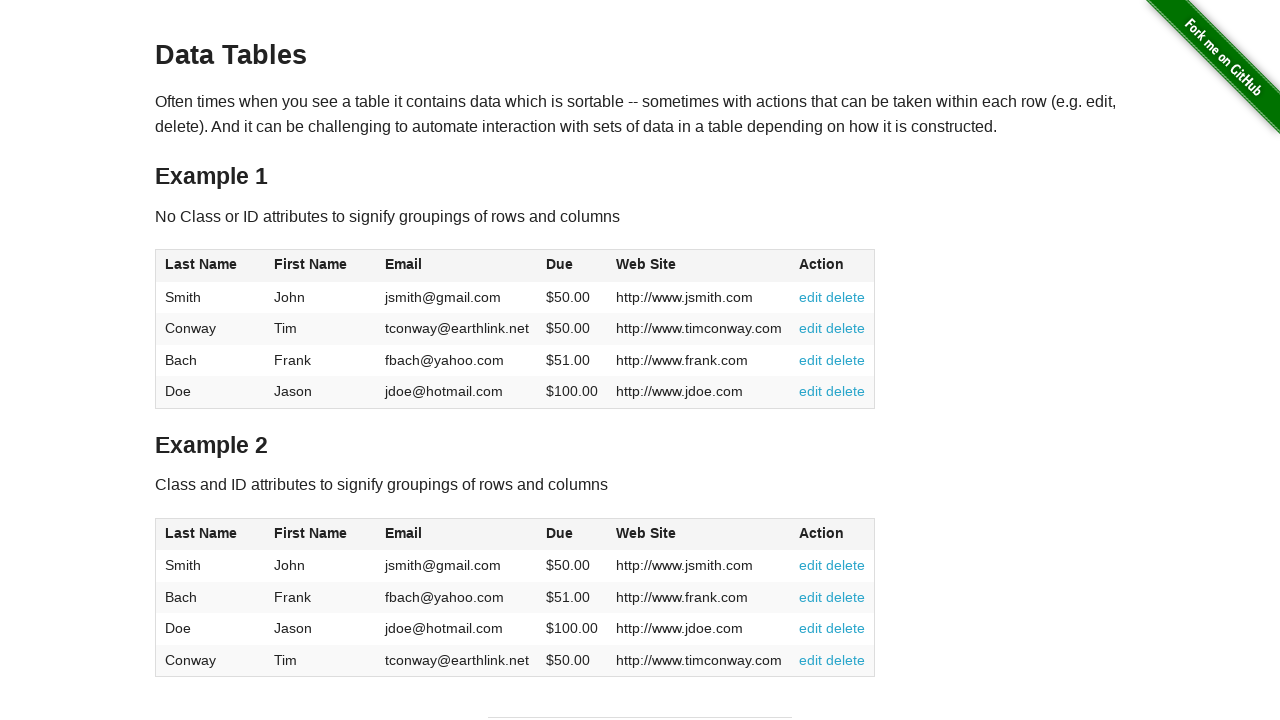